Tests modal dialog functionality by clicking a button to open a modal and then clicking the close button to dismiss it using JavaScript execution

Starting URL: https://formy-project.herokuapp.com/modal

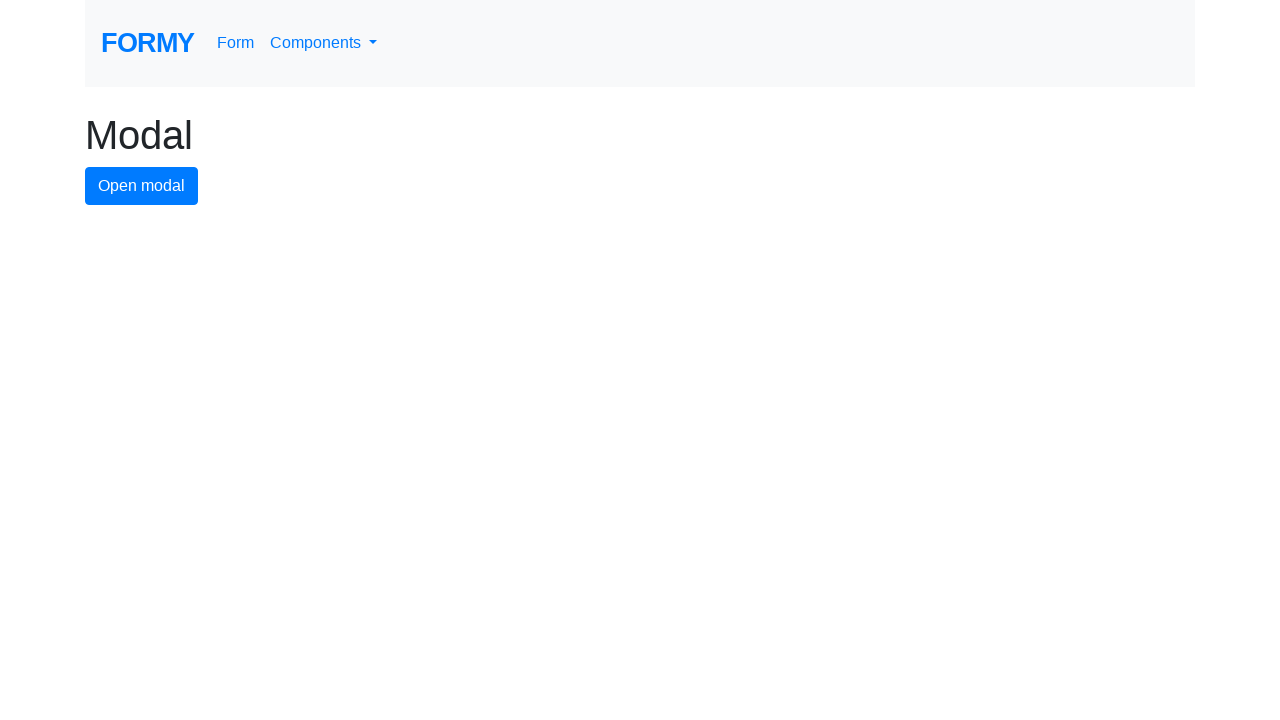

Clicked button to open modal dialog at (142, 186) on #modal-button
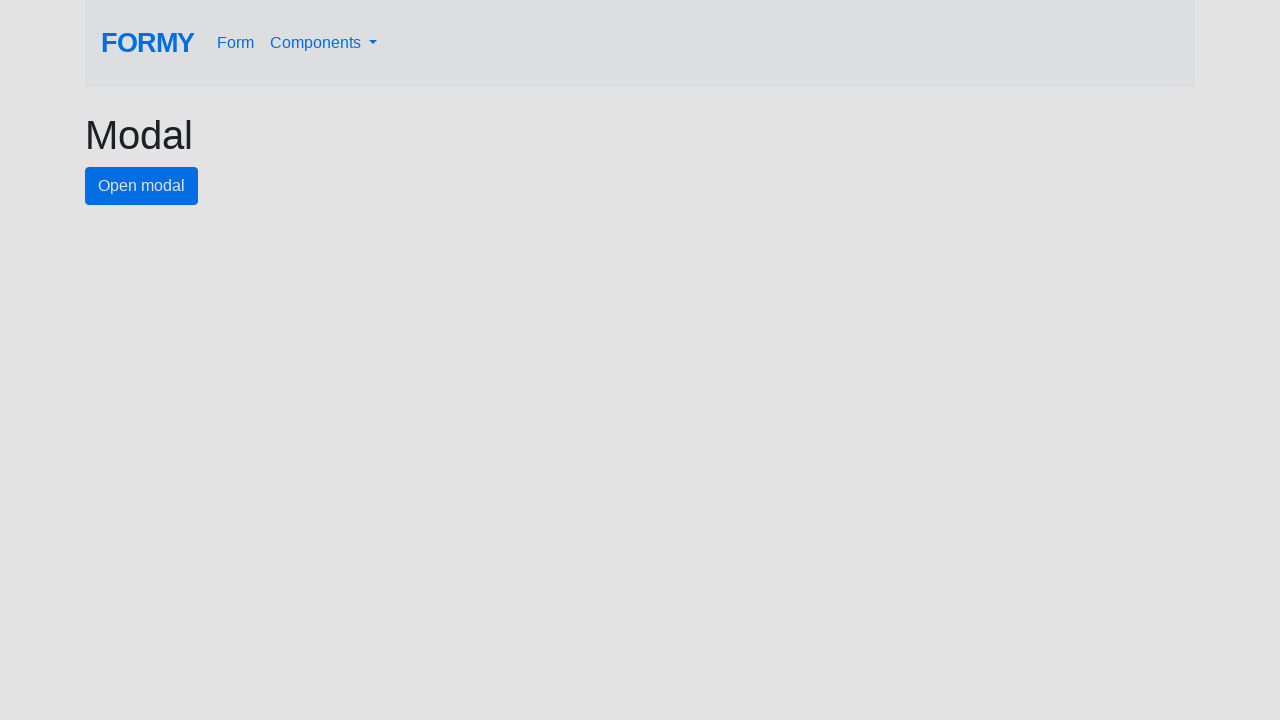

Modal dialog appeared and close button is visible
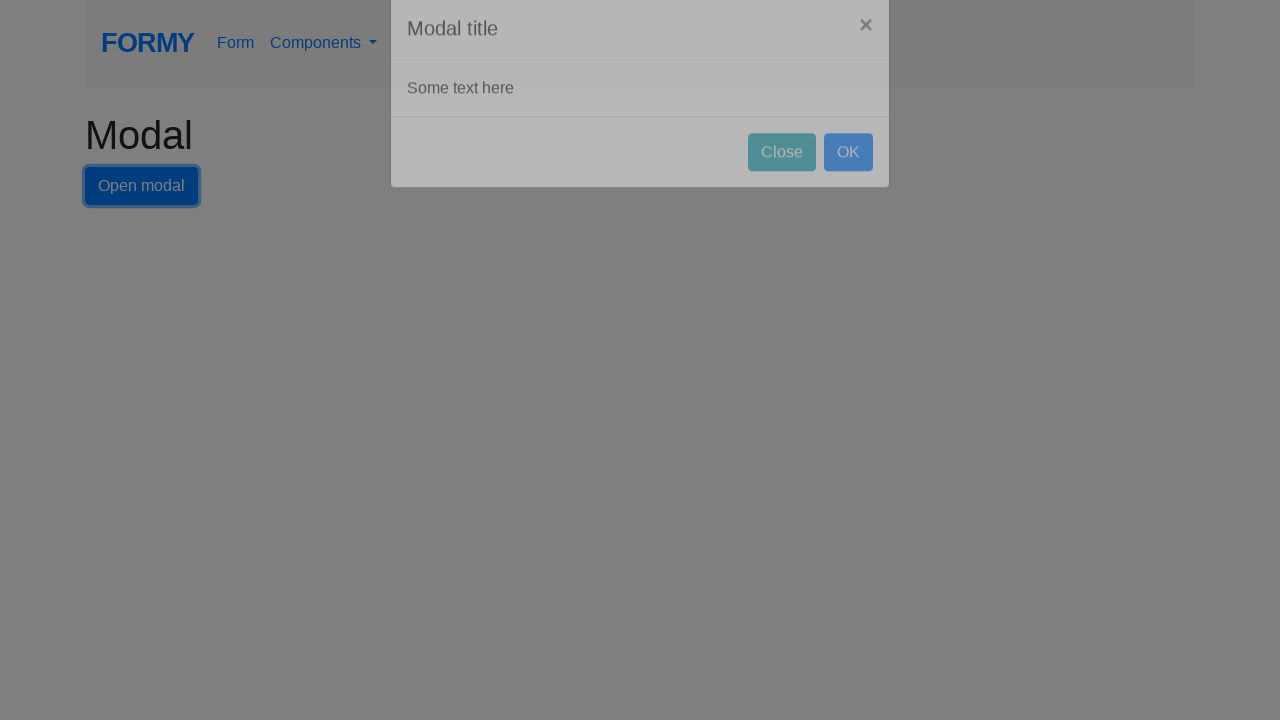

Clicked close button to dismiss modal dialog at (782, 184) on #close-button
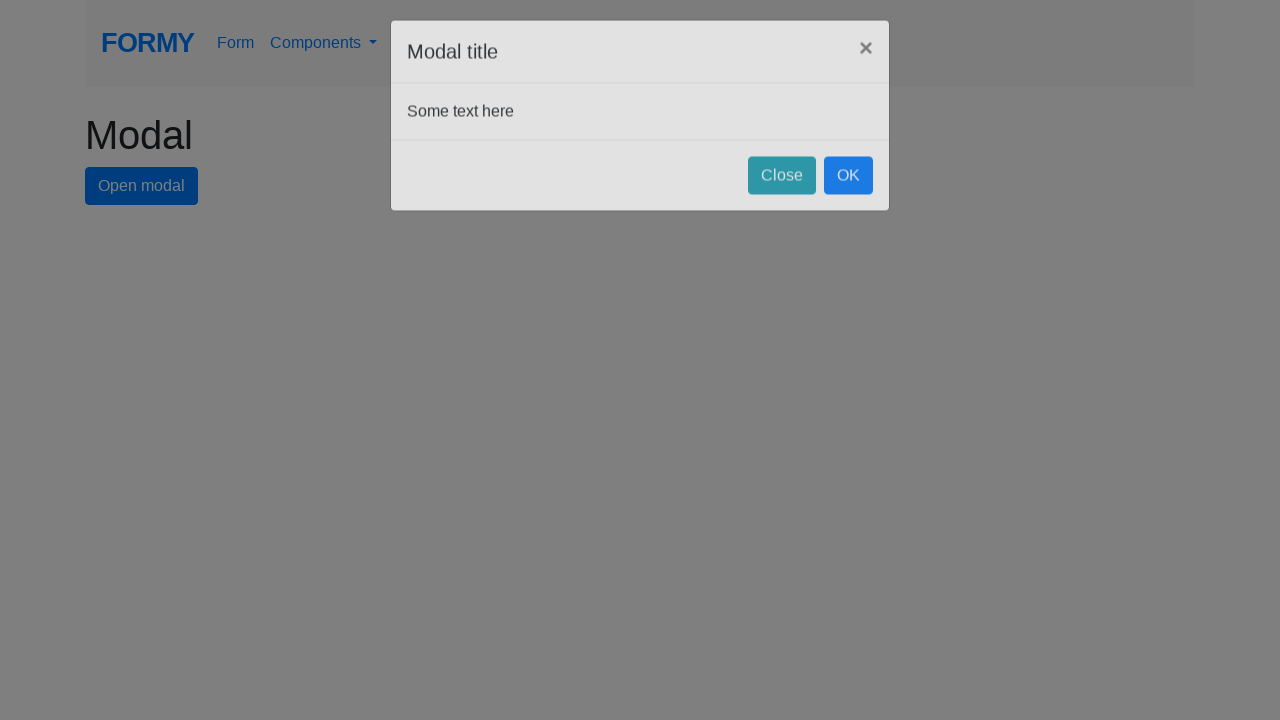

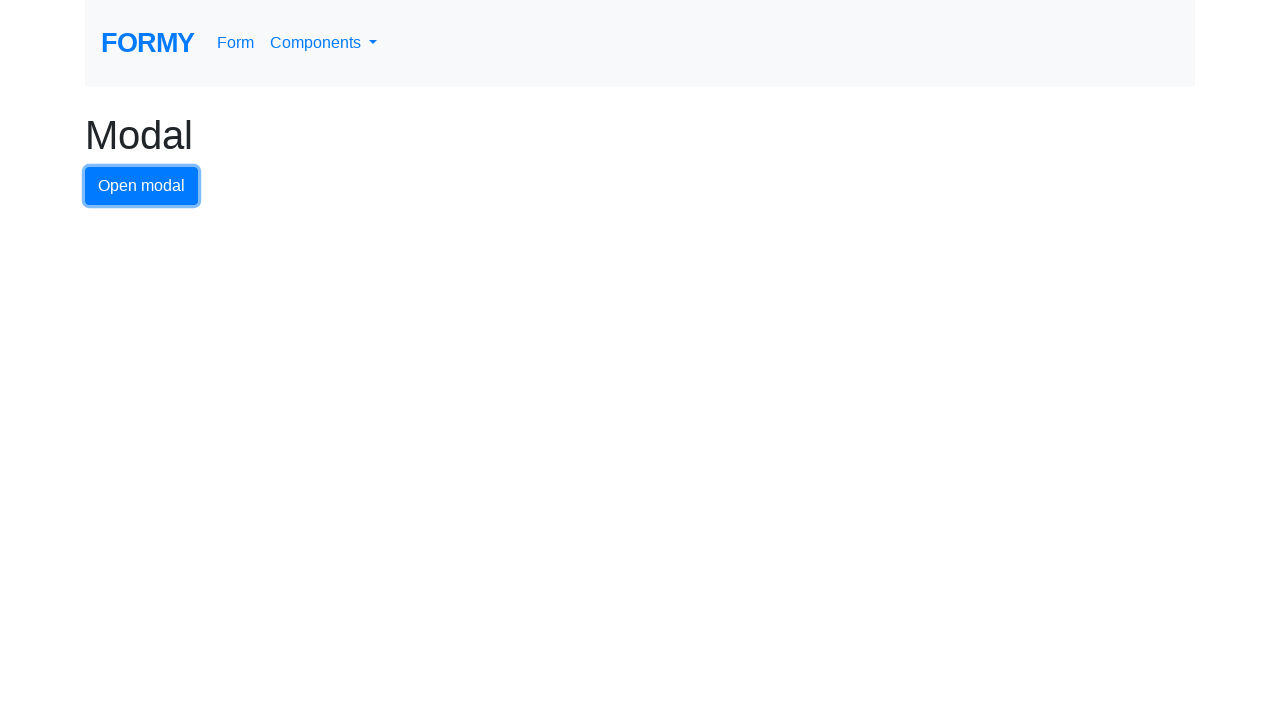